Tests nested iframe navigation by clicking on the Nested Frames link, switching between top frame (left subframe) and bottom frame, and verifying content is accessible in each frame.

Starting URL: https://the-internet.herokuapp.com/

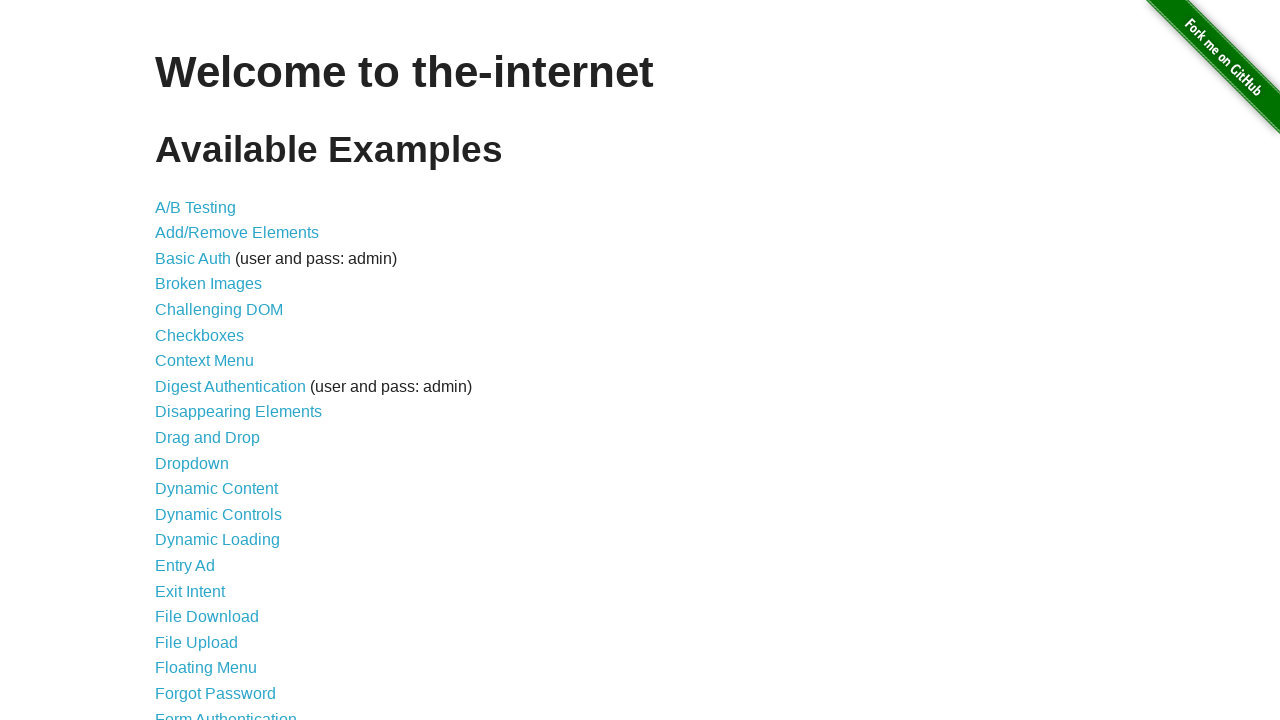

Clicked on the Nested Frames link at (210, 395) on text=Nested Frames
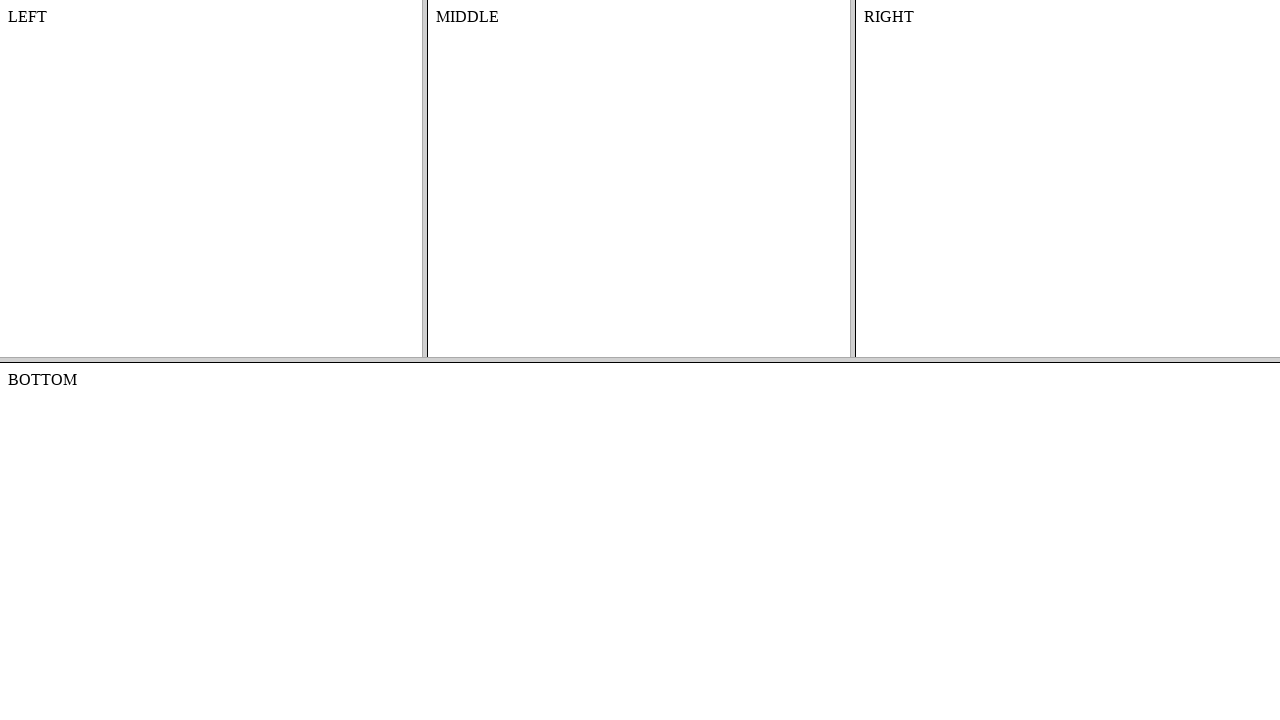

Frames page loaded (domcontentloaded)
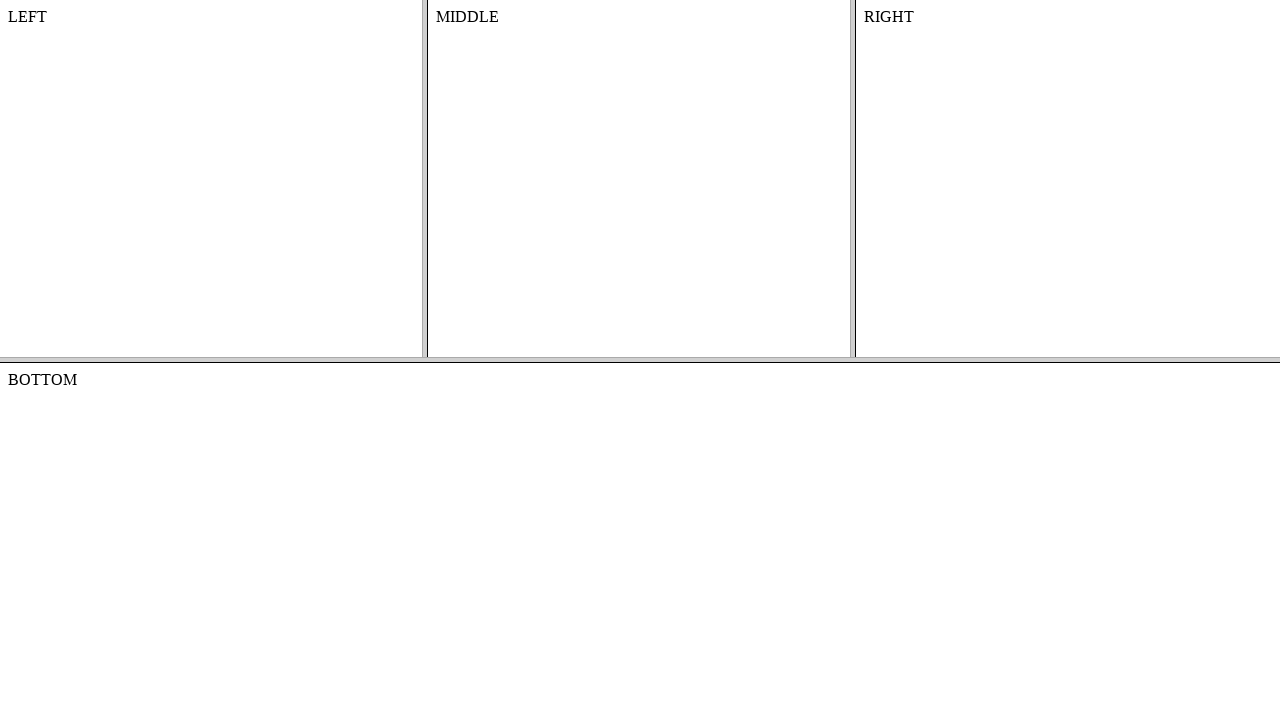

Located the top frame
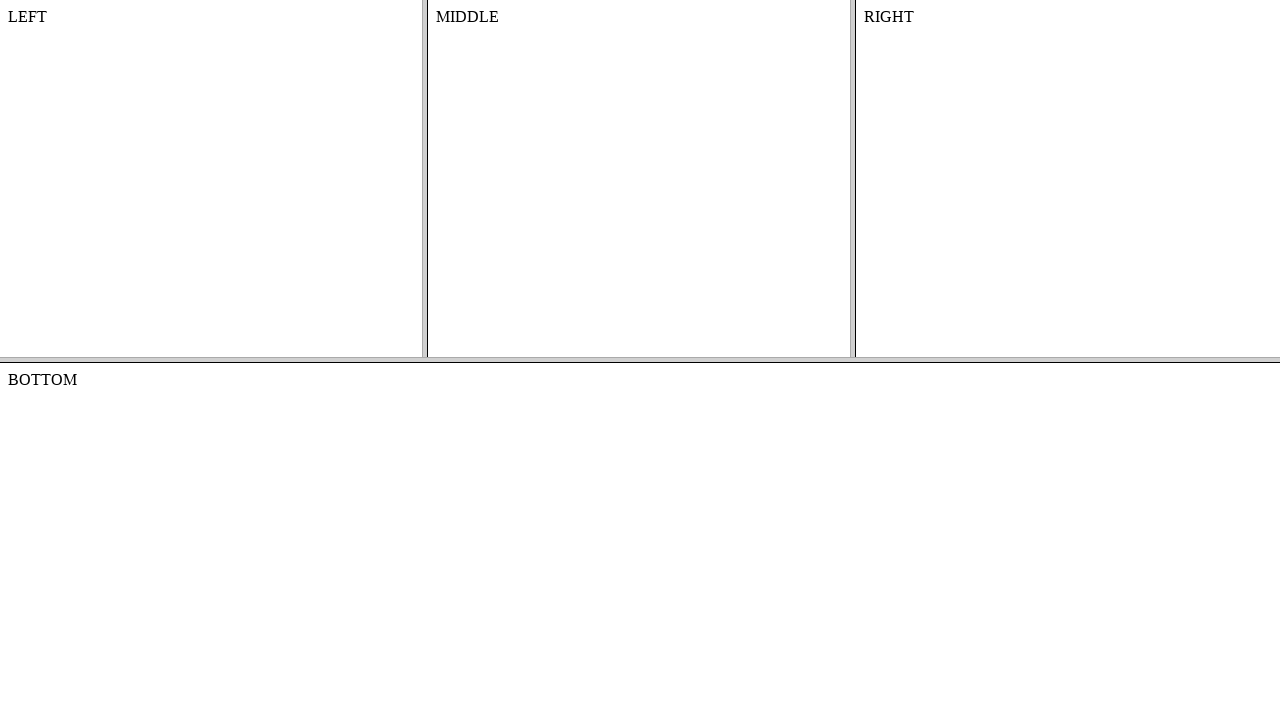

Located the left subframe within the top frame
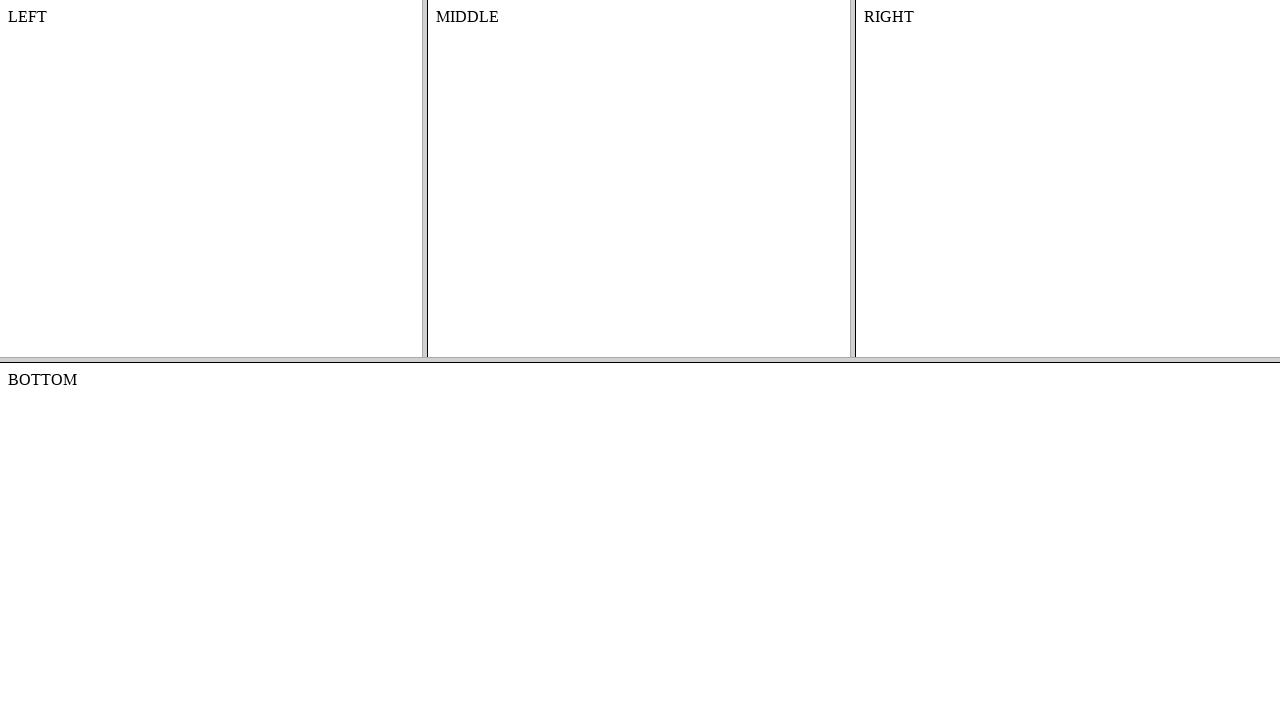

Verified content in left frame is accessible
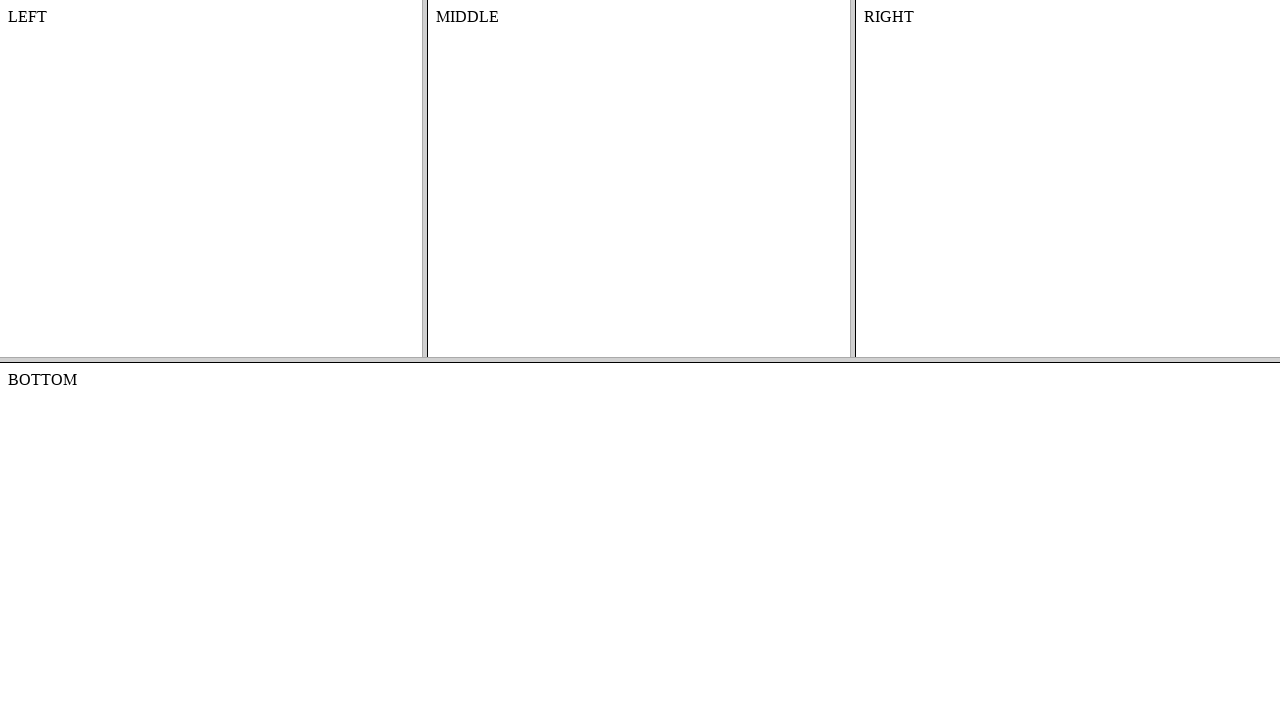

Located the bottom frame from main page
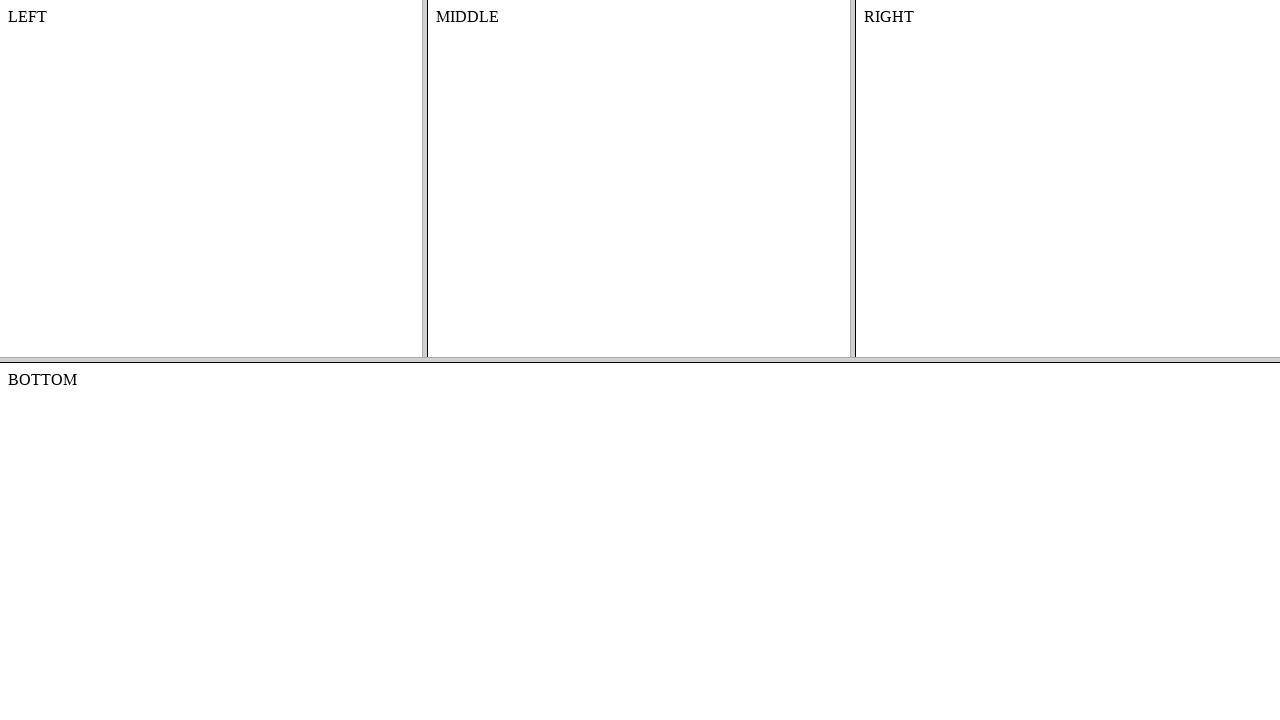

Verified content in bottom frame is accessible
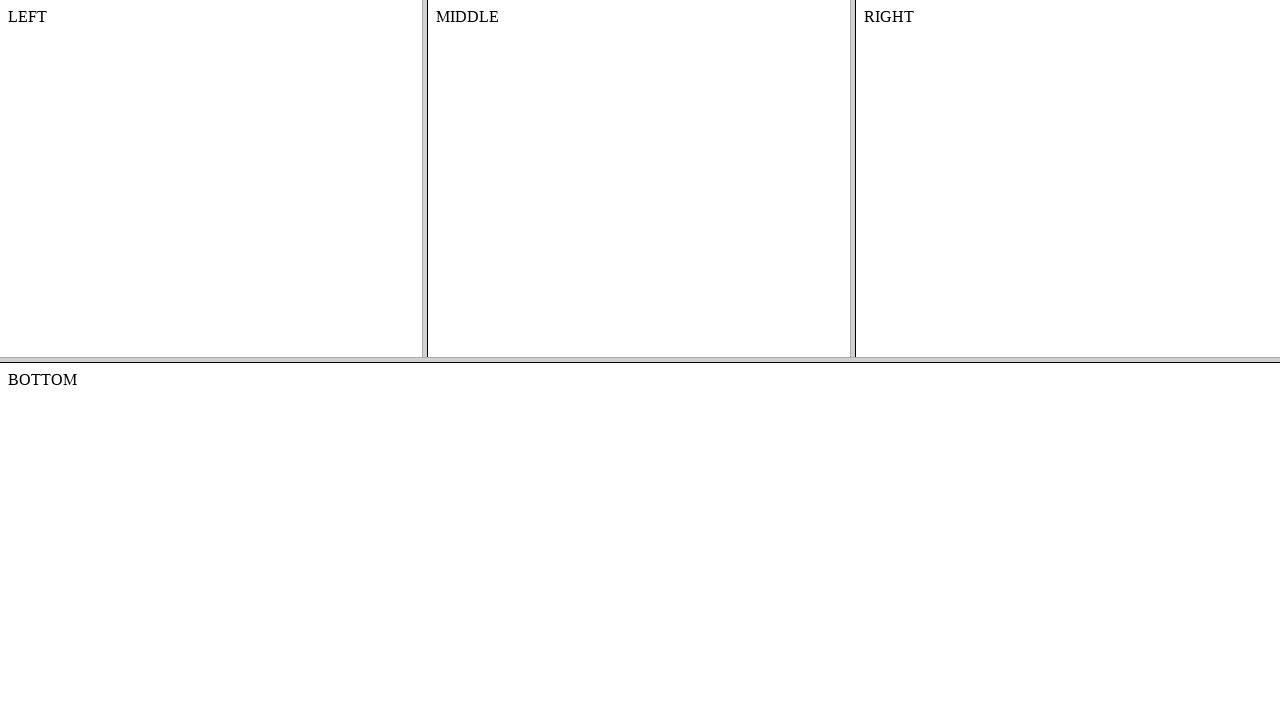

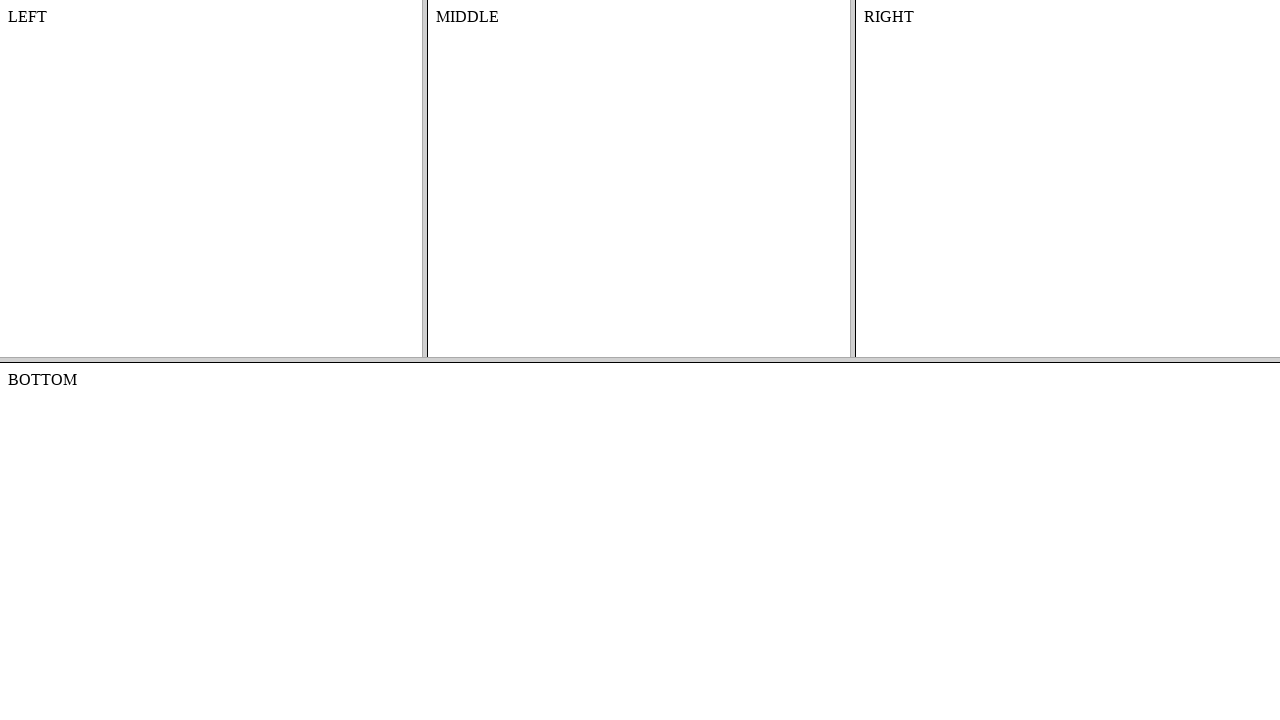